Tests navigation to Menu section by clicking the MENU link

Starting URL: https://final-group-2023.vercel.app/

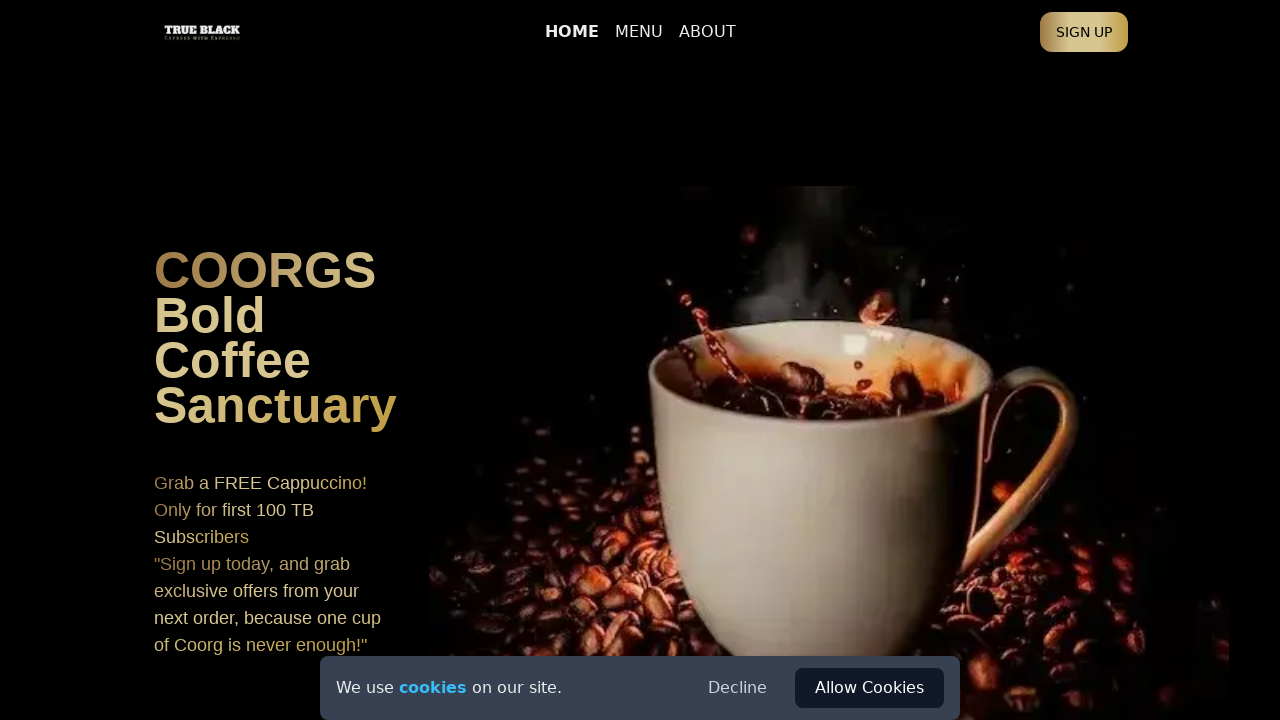

Clicked MENU navigation link at (638, 32) on text=MENU
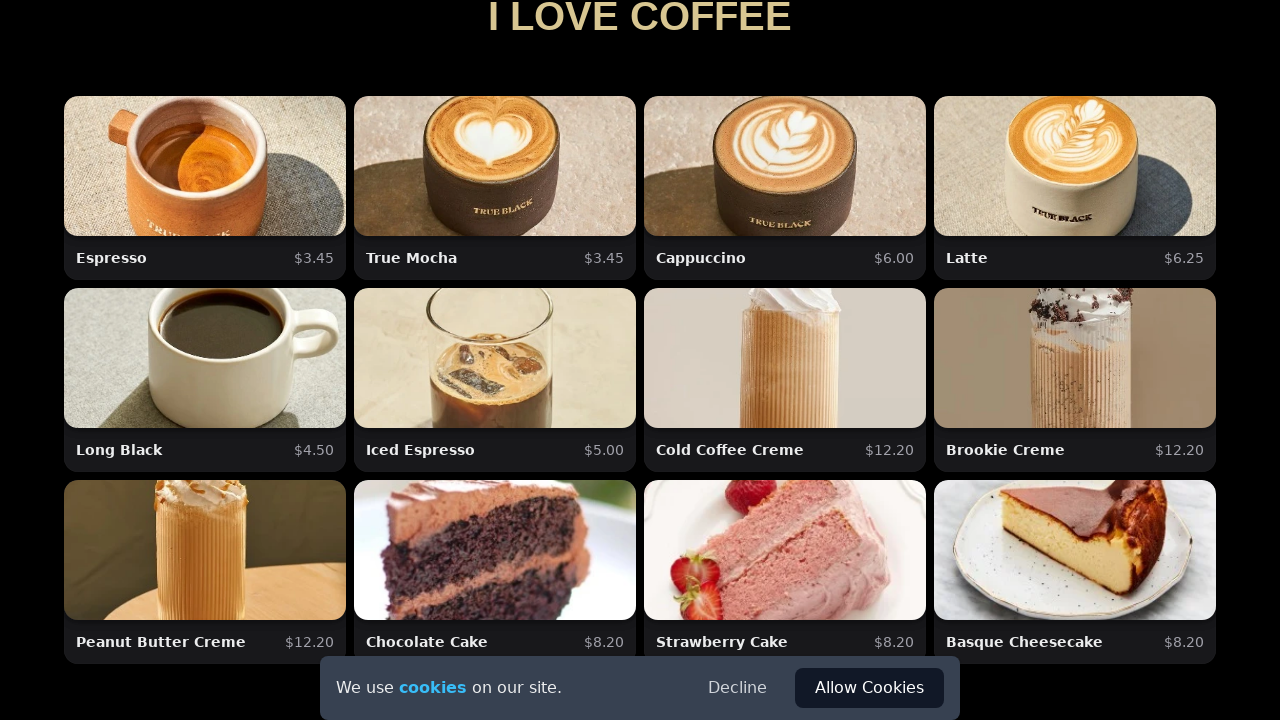

Menu section loaded and became visible
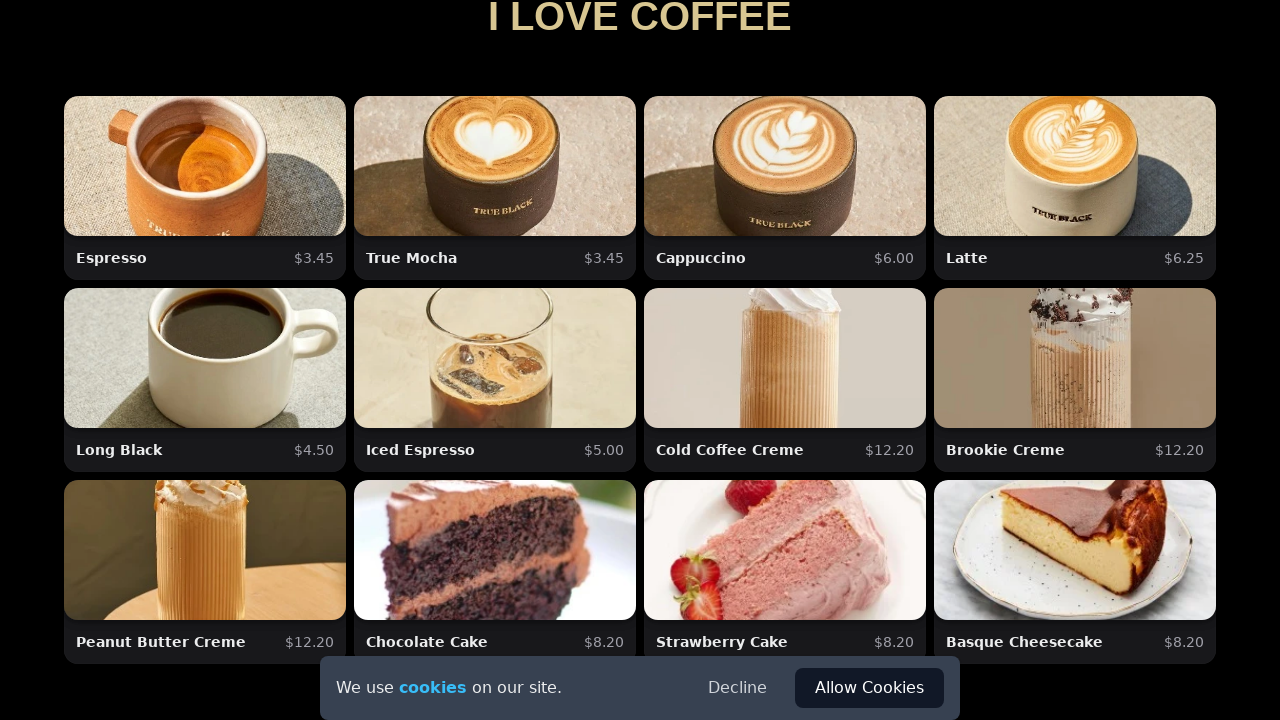

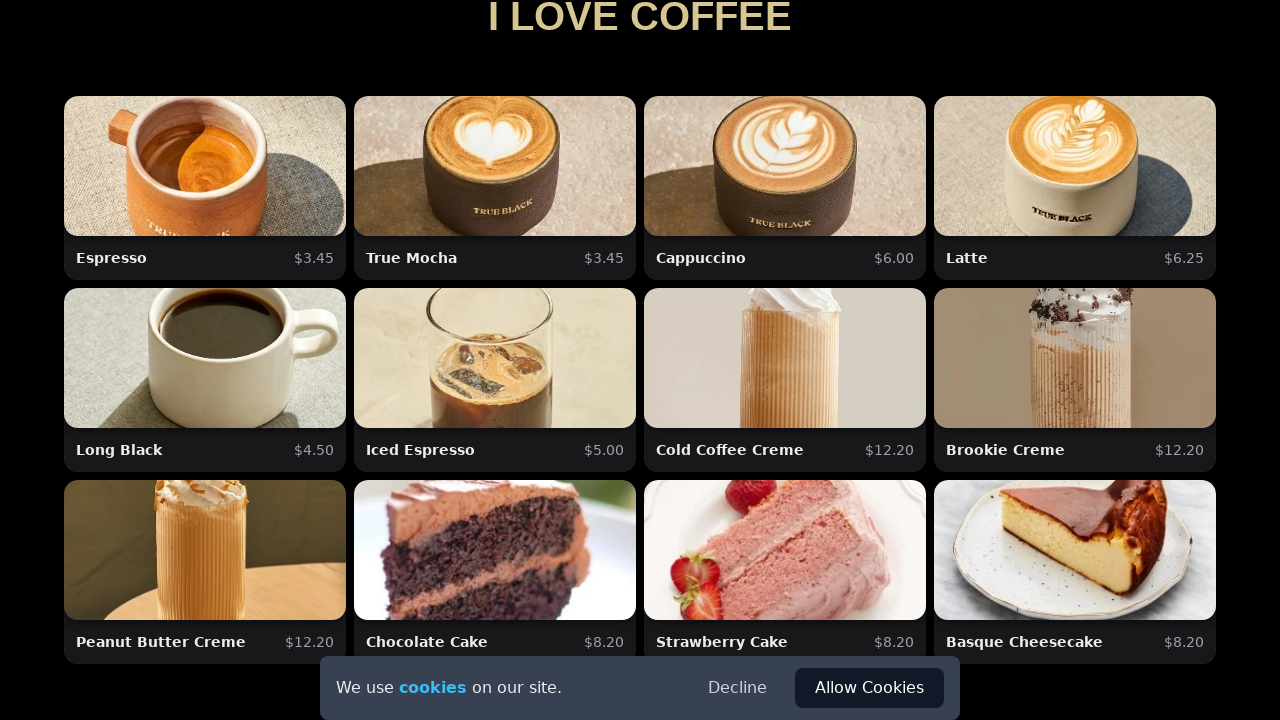